Tests revealing a hidden input field by clicking a reveal button and verifying the input becomes enabled

Starting URL: https://selenium.dev/selenium/web/dynamic.html

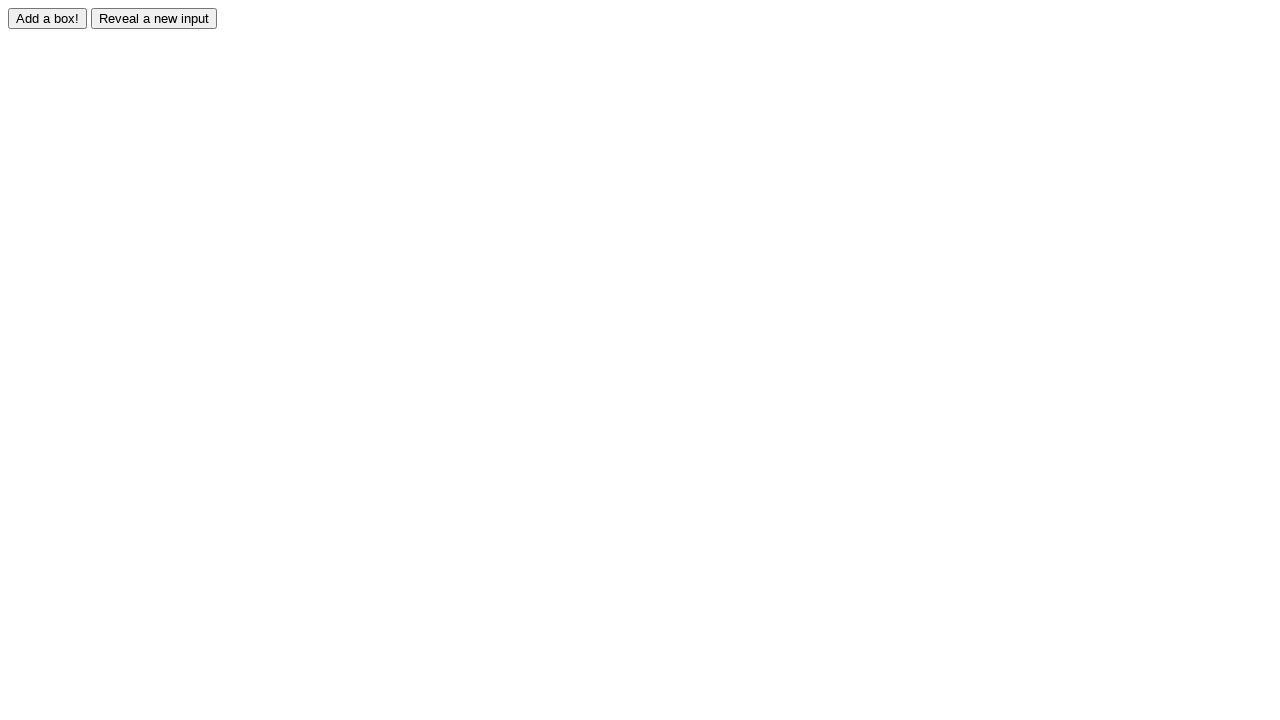

Navigated to dynamic.html test page
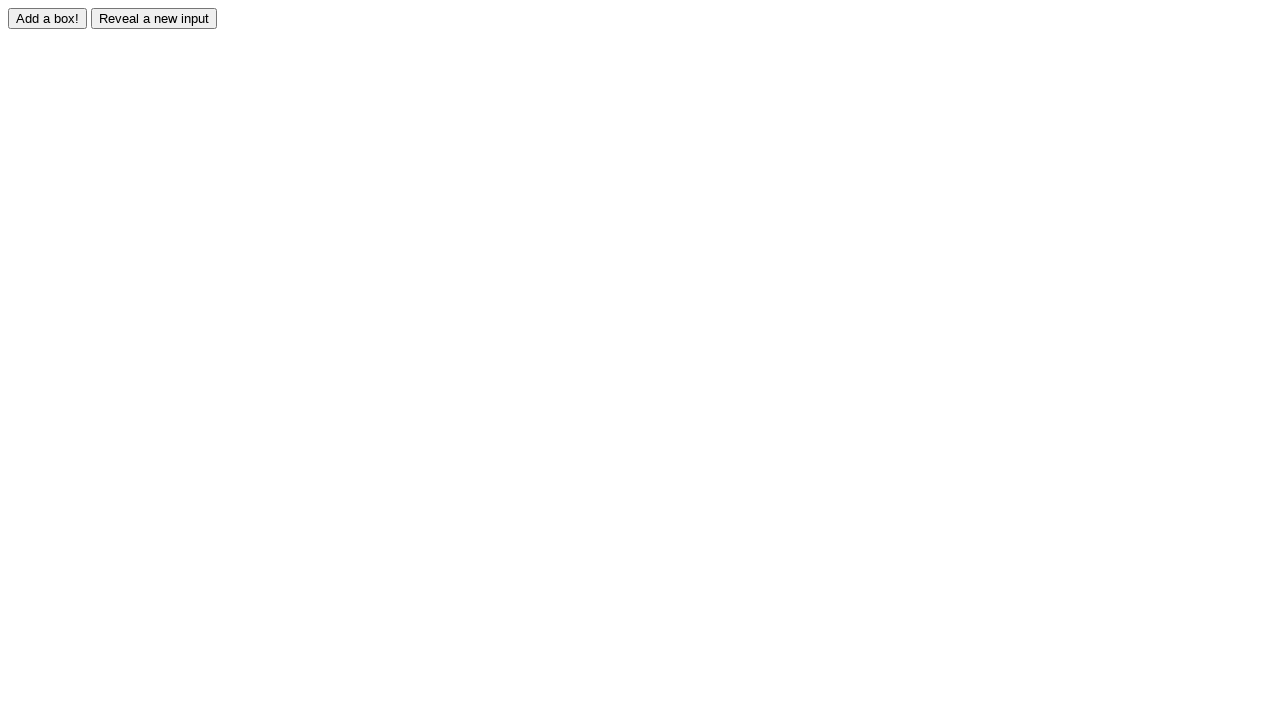

Clicked reveal button to show hidden input field at (154, 18) on input#reveal
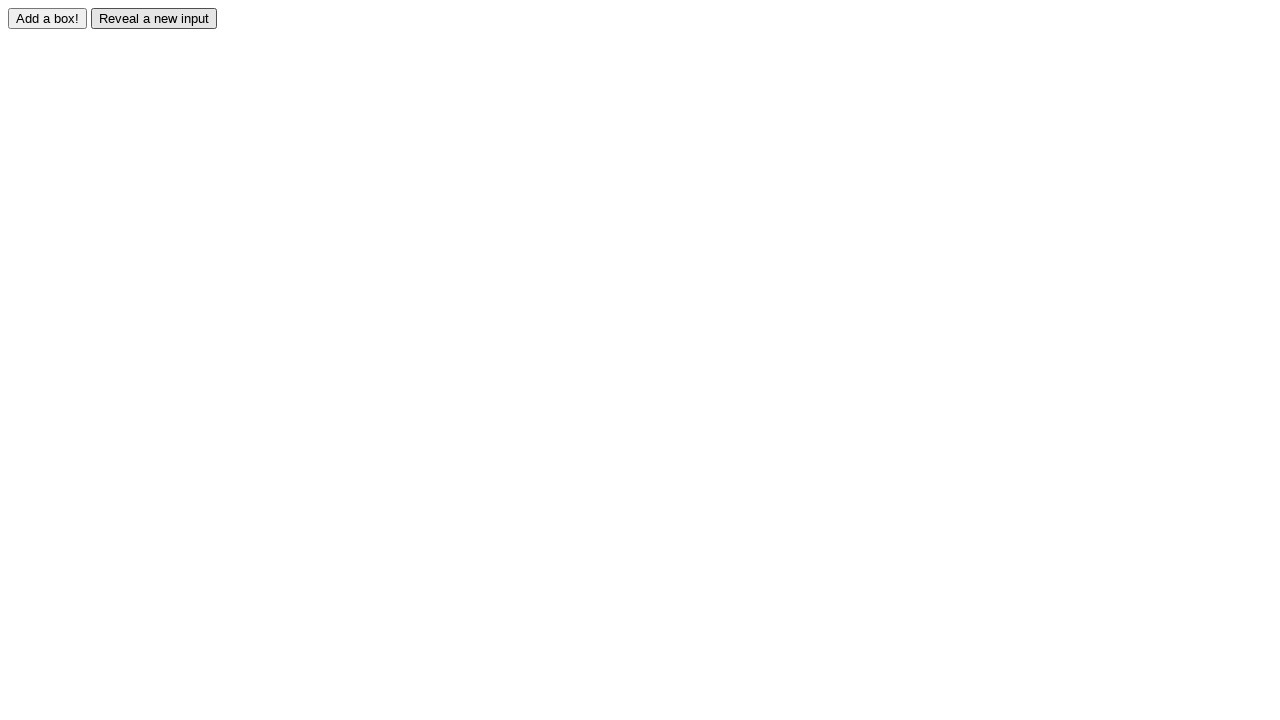

Hidden input field became visible and enabled
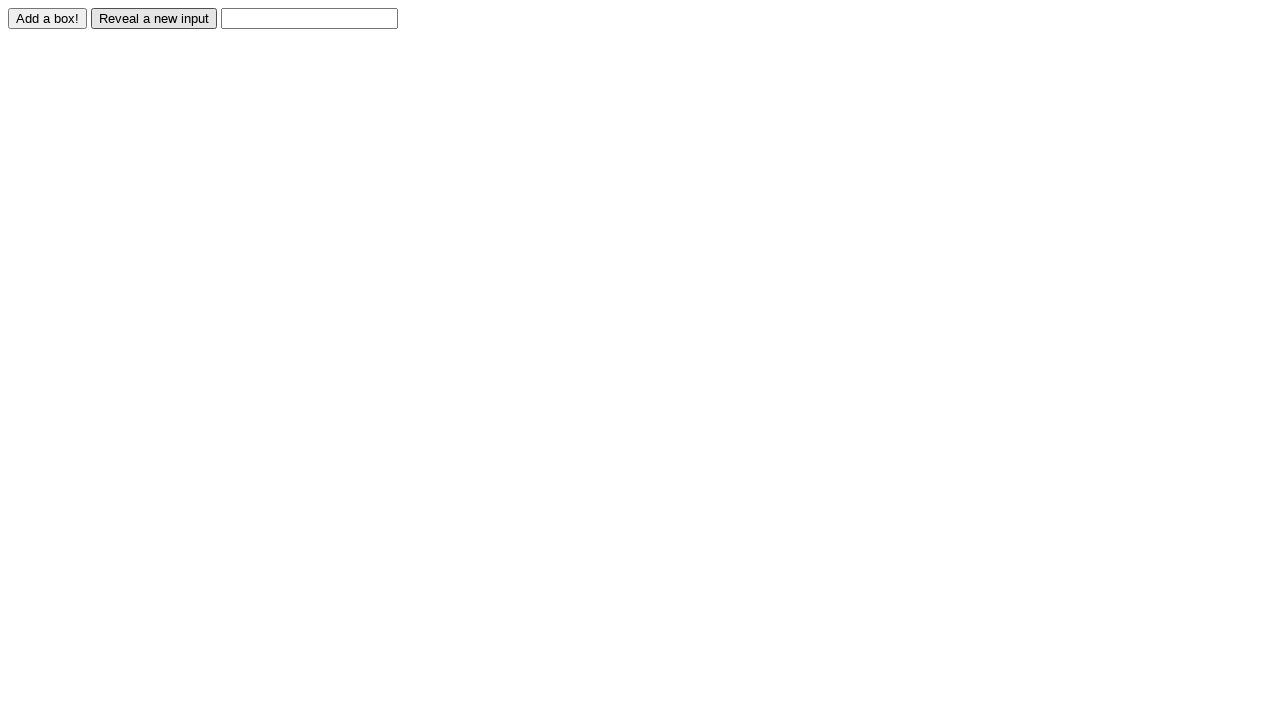

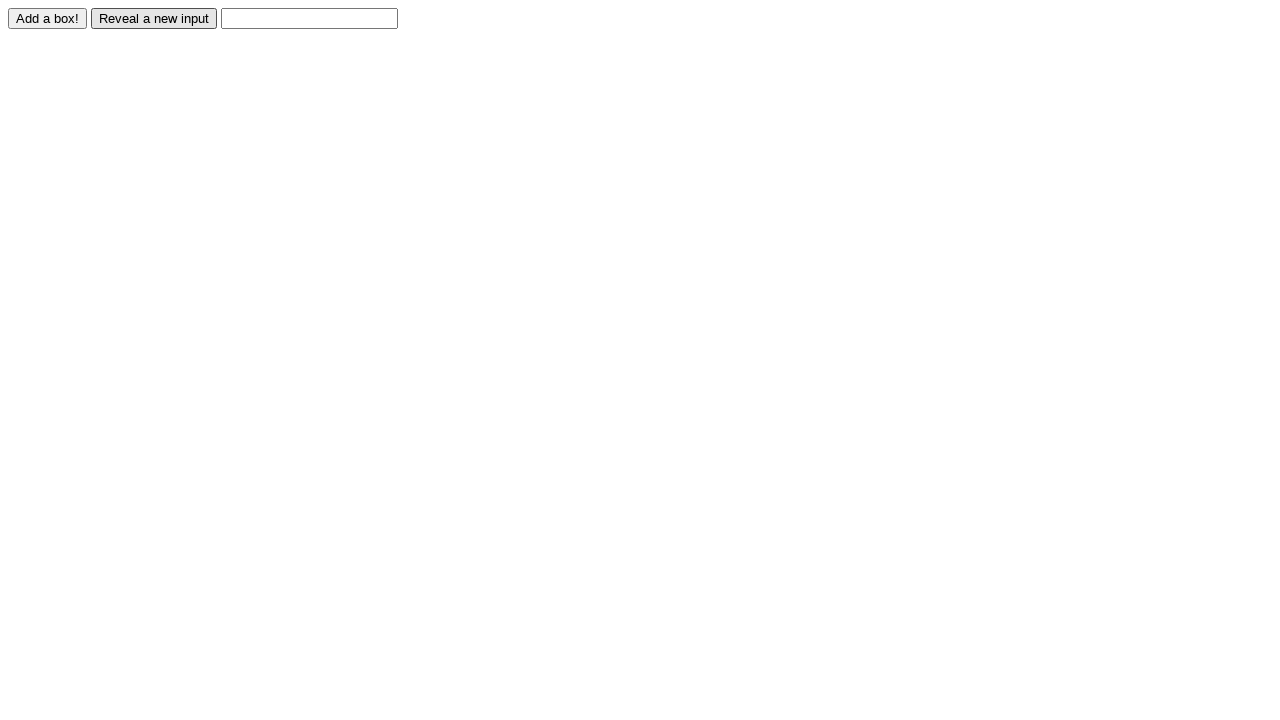